Tests checkbox functionality on an automation practice page by clicking a checkbox, verifying it's selected, clicking again to deselect, and counting total checkboxes on the page.

Starting URL: https://www.rahulshettyacademy.com/AutomationPractice/

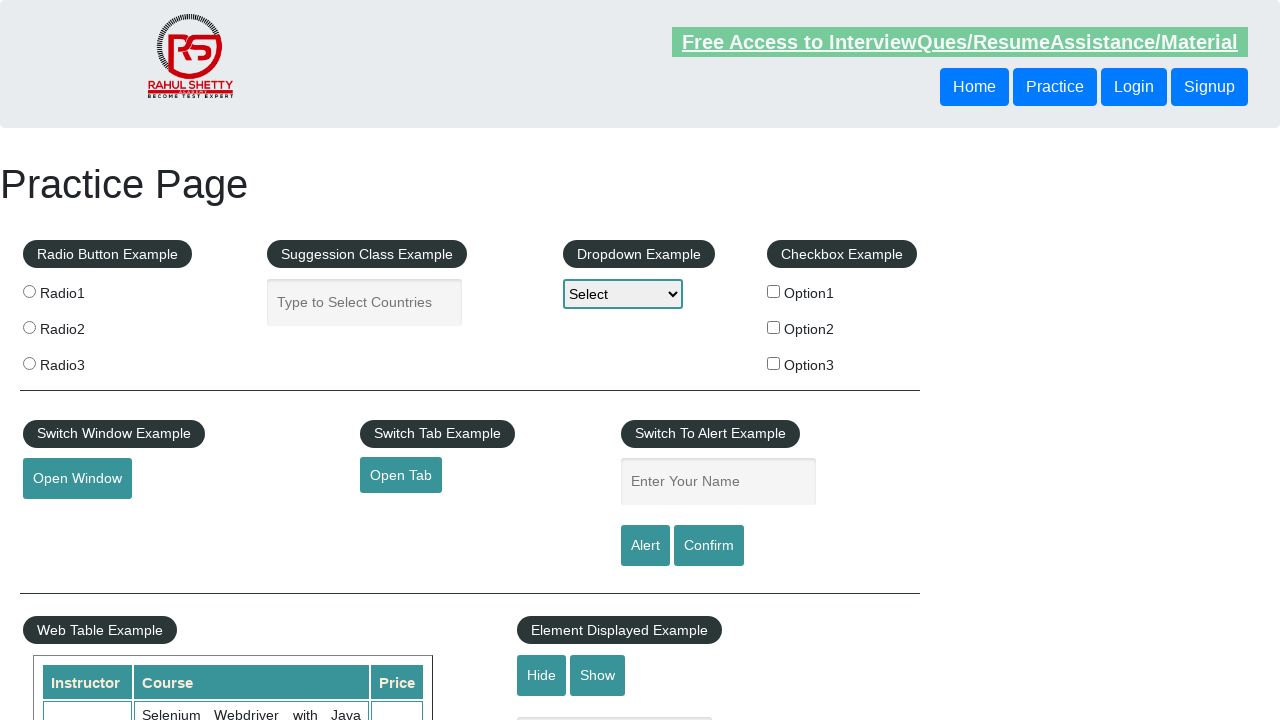

Clicked checkbox #checkBoxOption1 to select it at (774, 291) on #checkBoxOption1
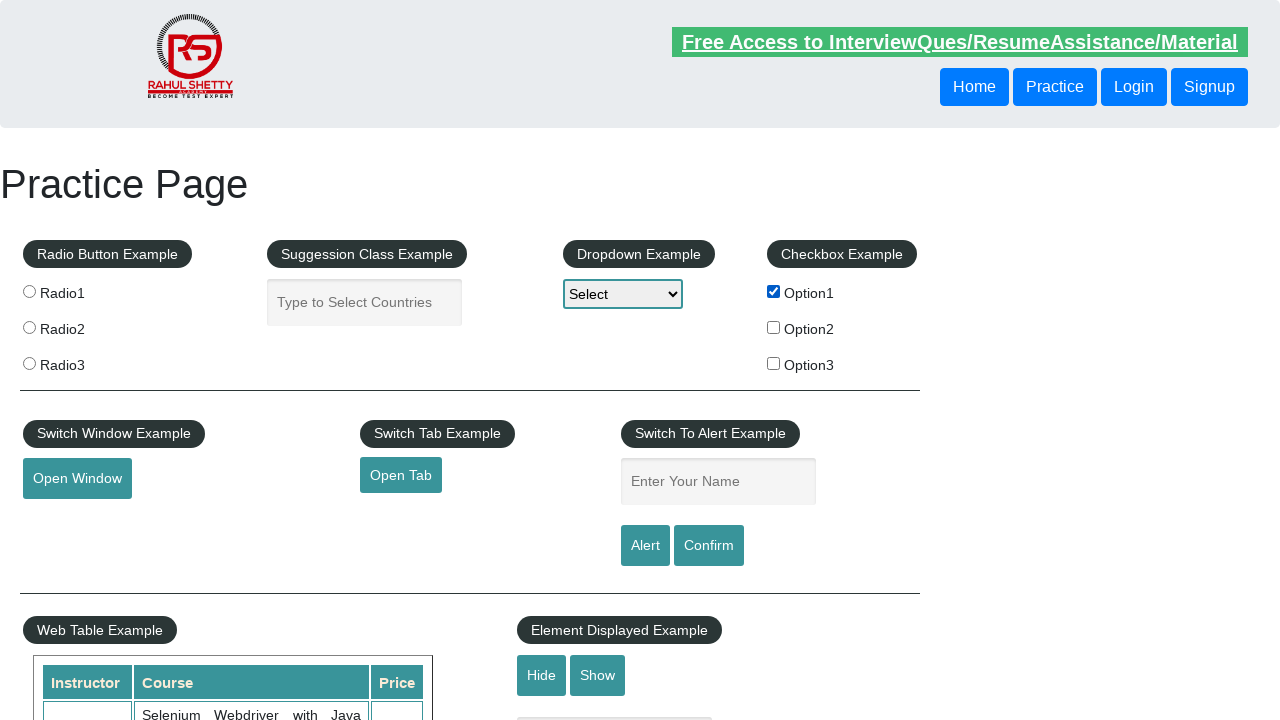

Verified checkbox #checkBoxOption1 is checked
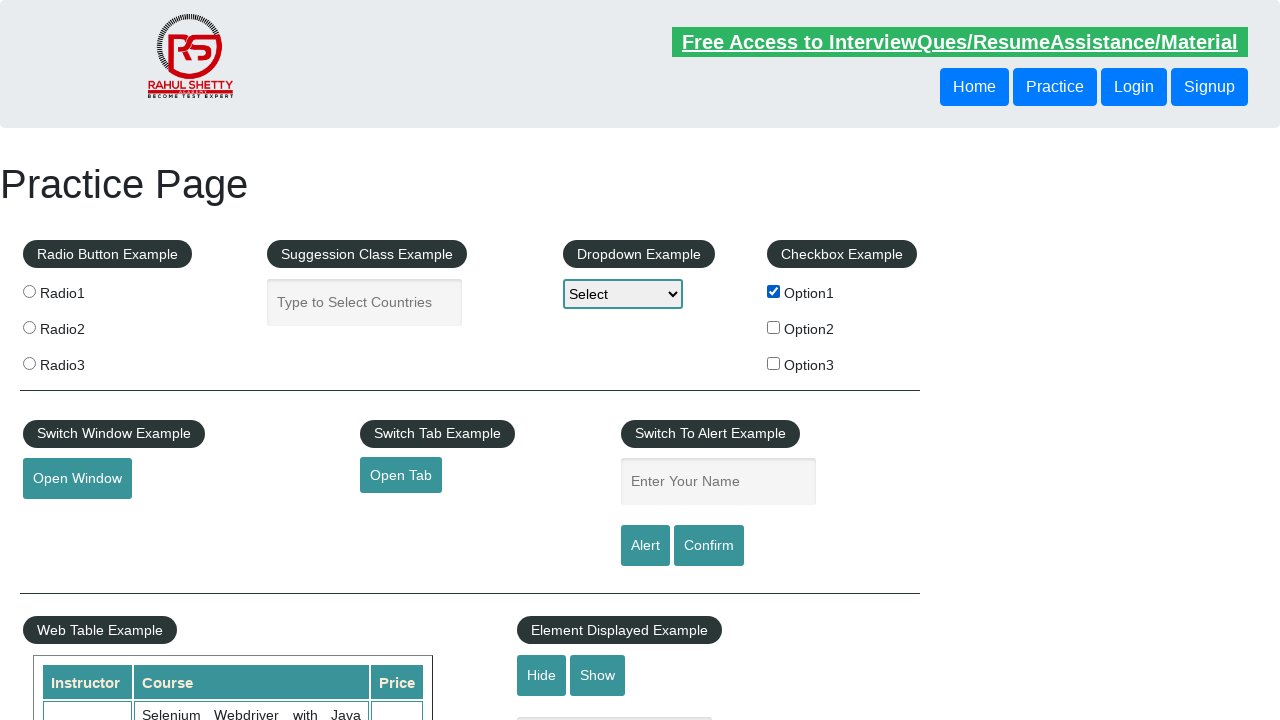

Clicked checkbox #checkBoxOption1 again to deselect it at (774, 291) on #checkBoxOption1
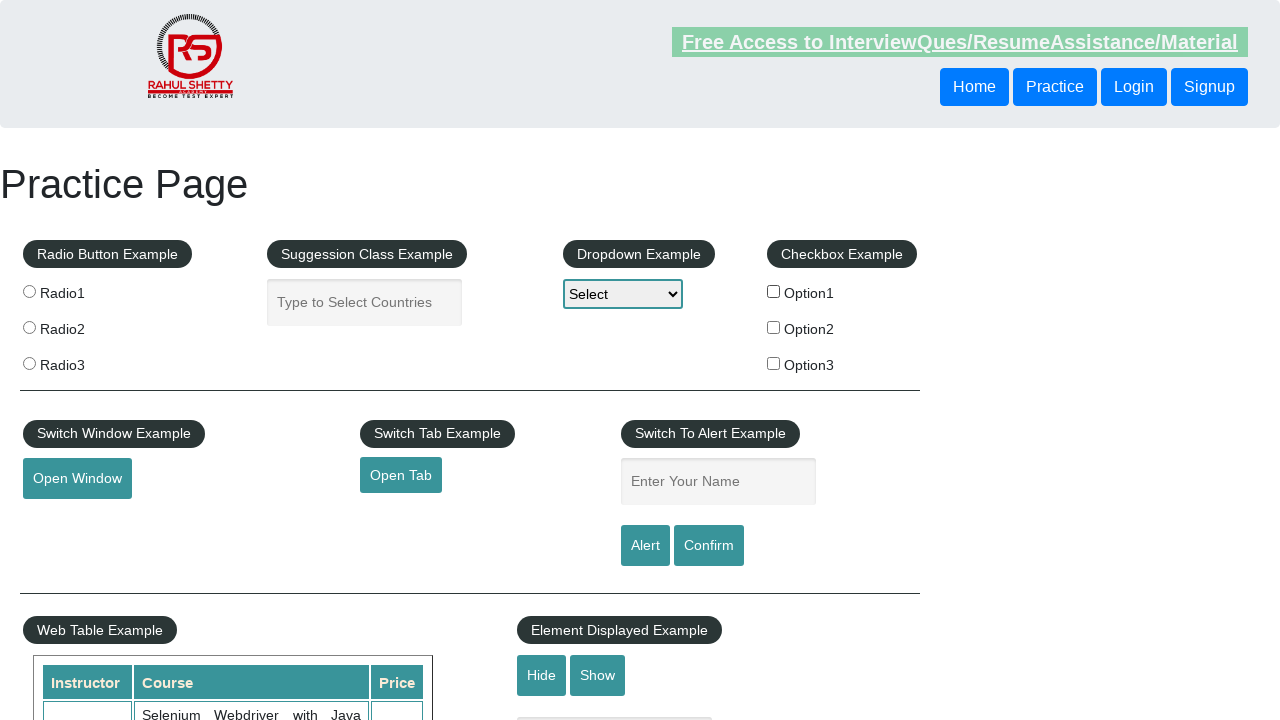

Verified checkbox #checkBoxOption1 is unchecked
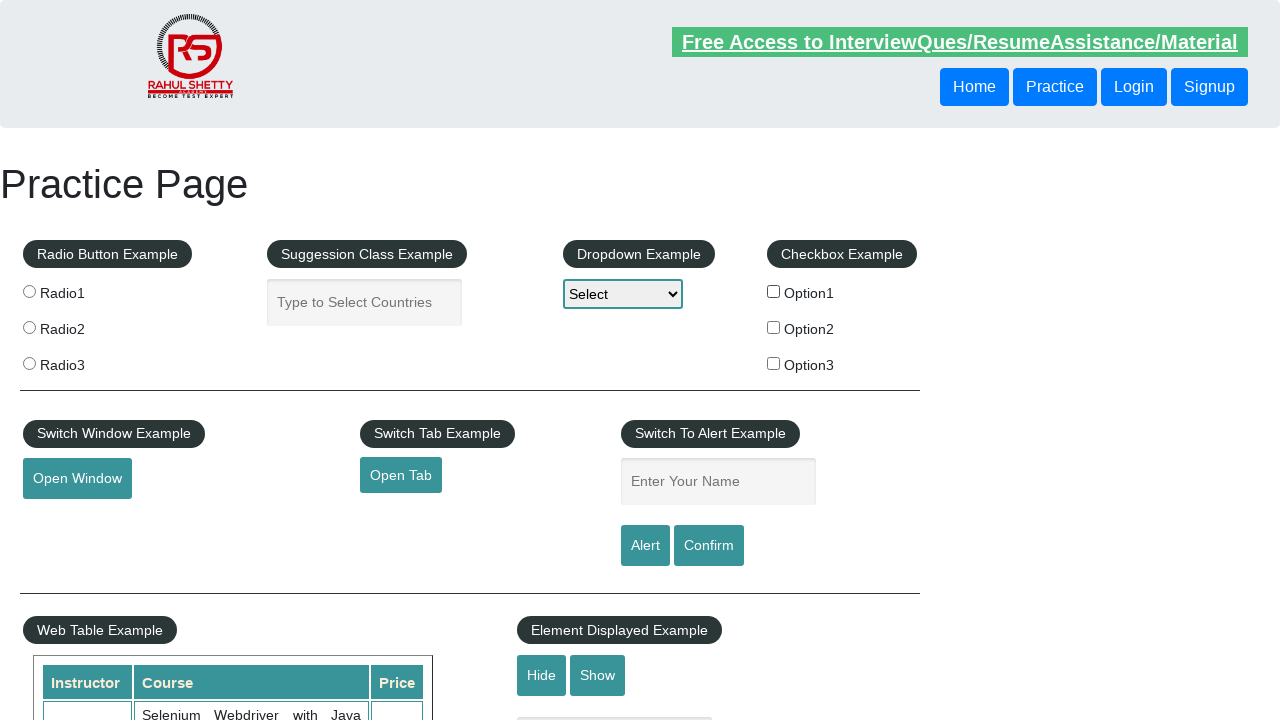

Counted total checkboxes: 3
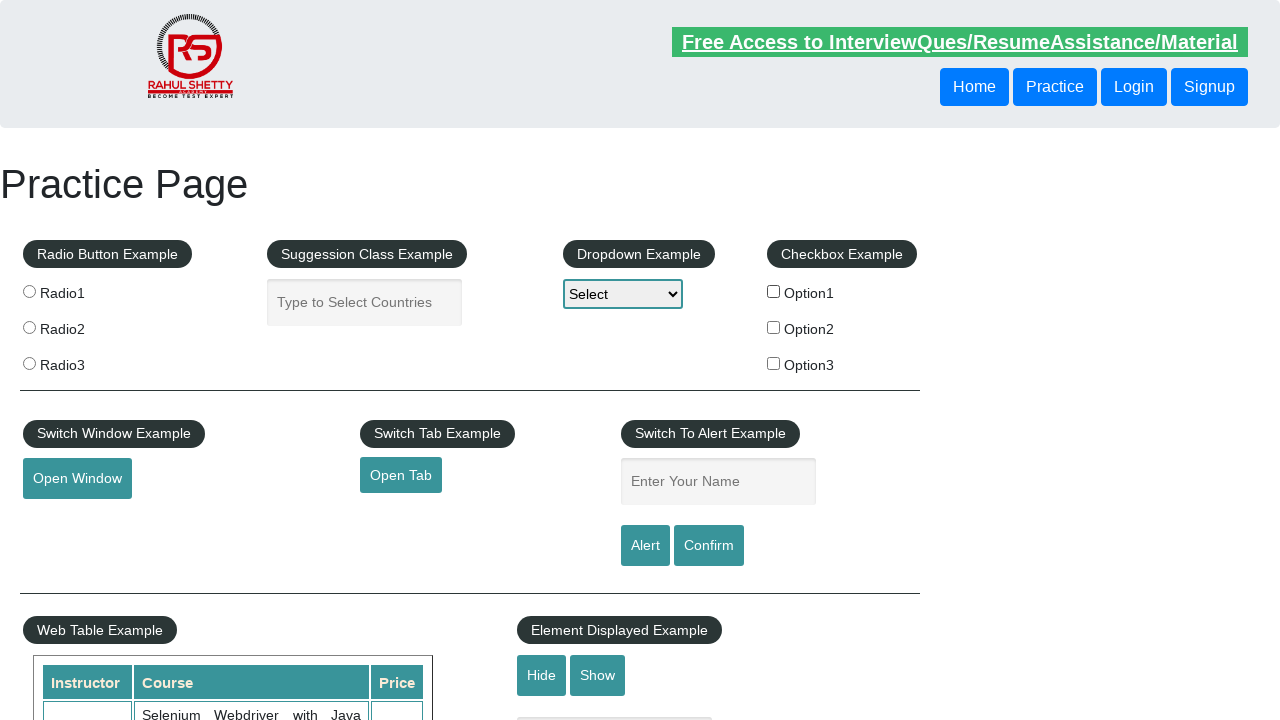

Printed total checkbox count: 3
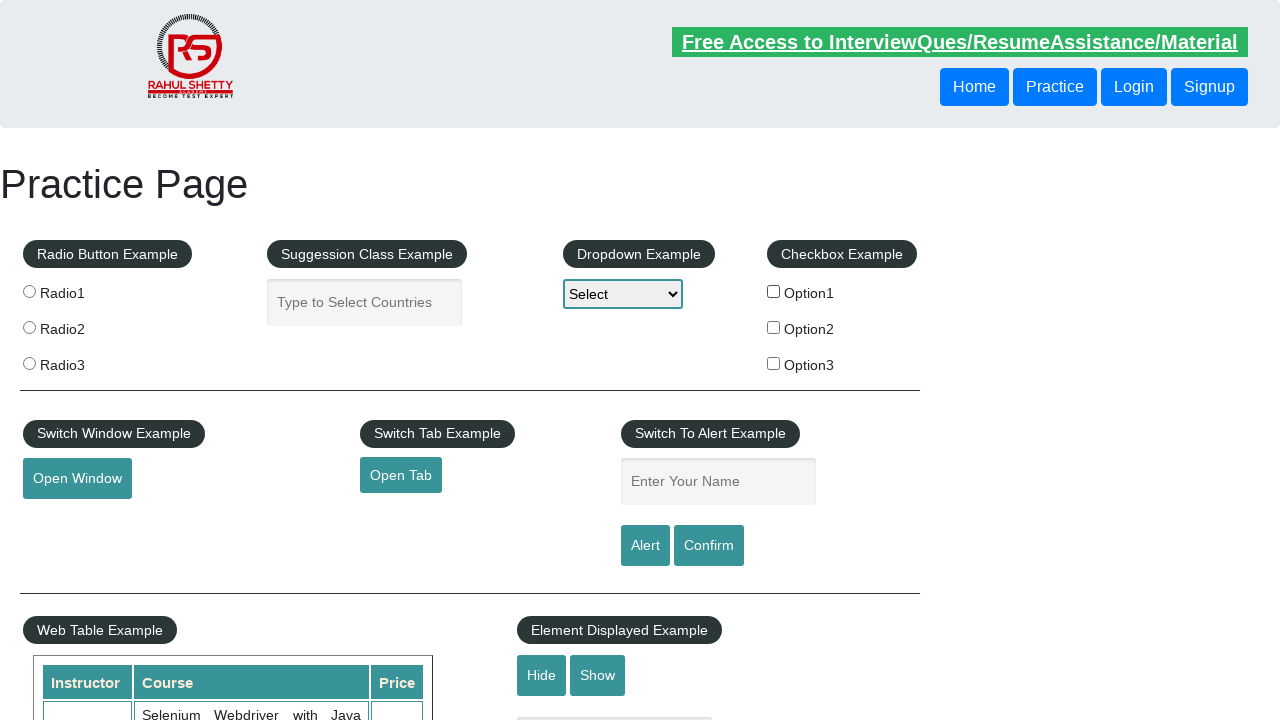

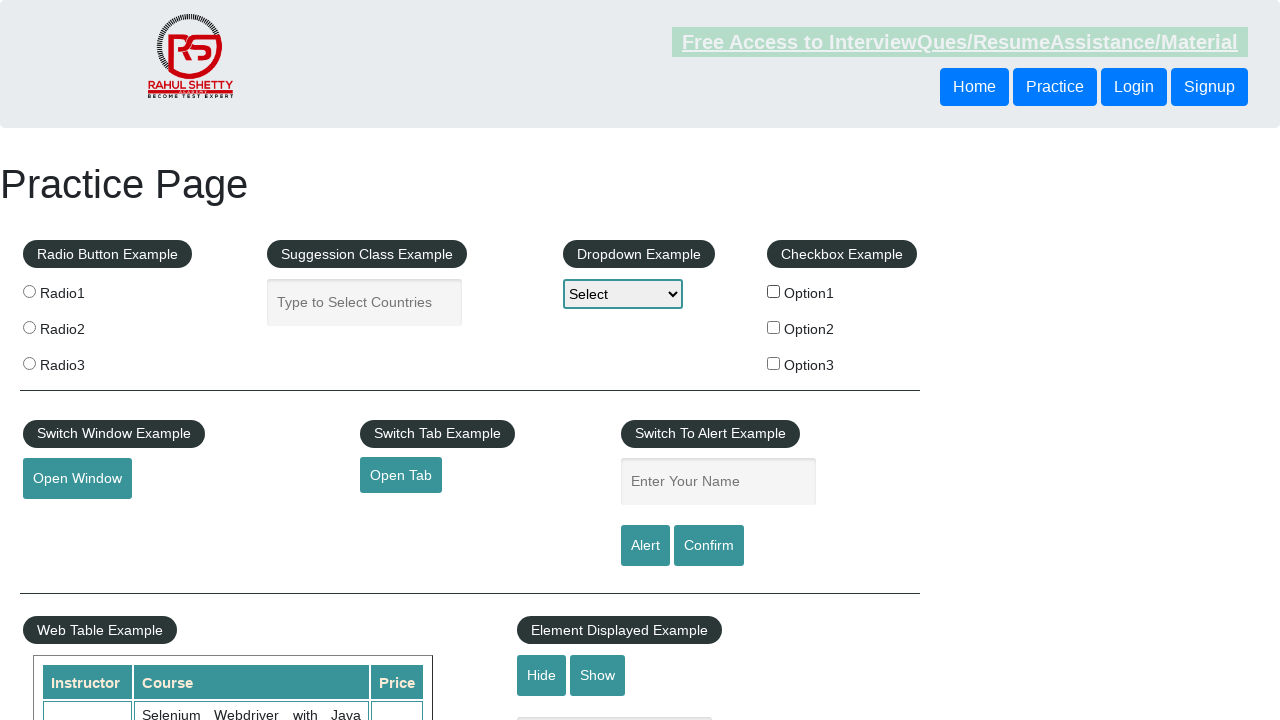